Tests dropdown selection functionality by selecting options using different methods (by index, value, and visible text)

Starting URL: https://the-internet.herokuapp.com/dropdown

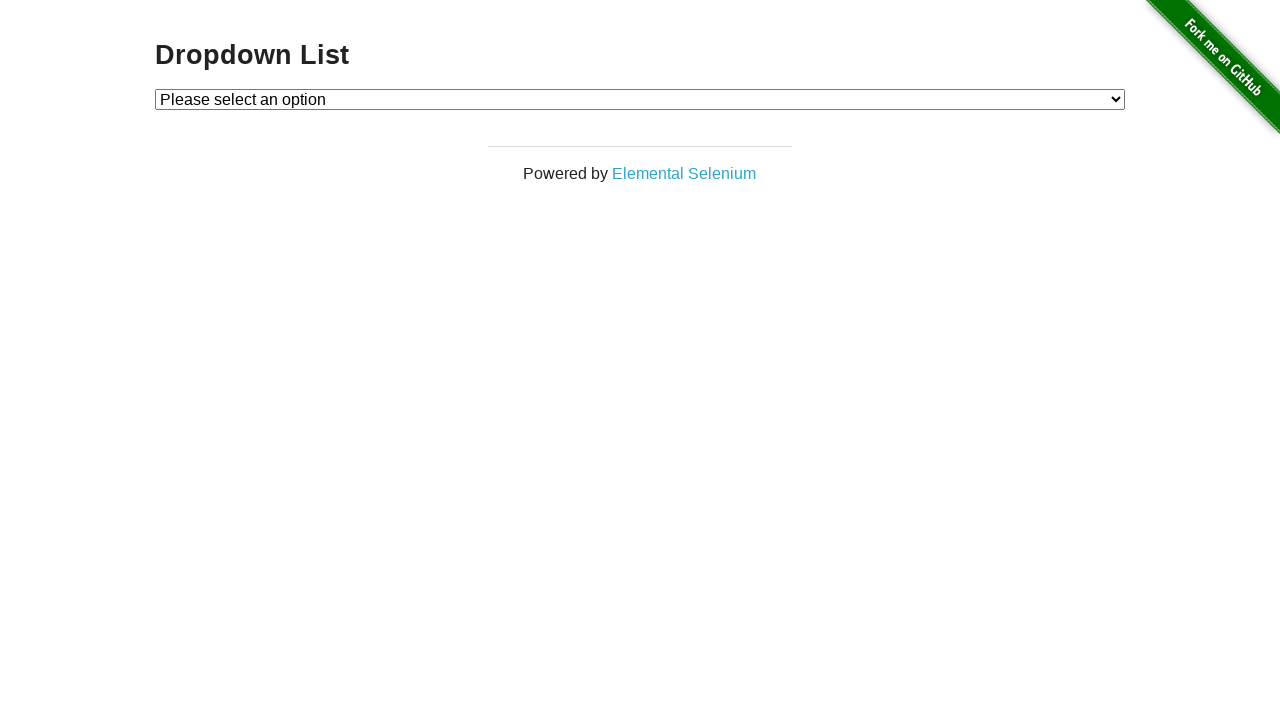

Located dropdown element with id='dropdown'
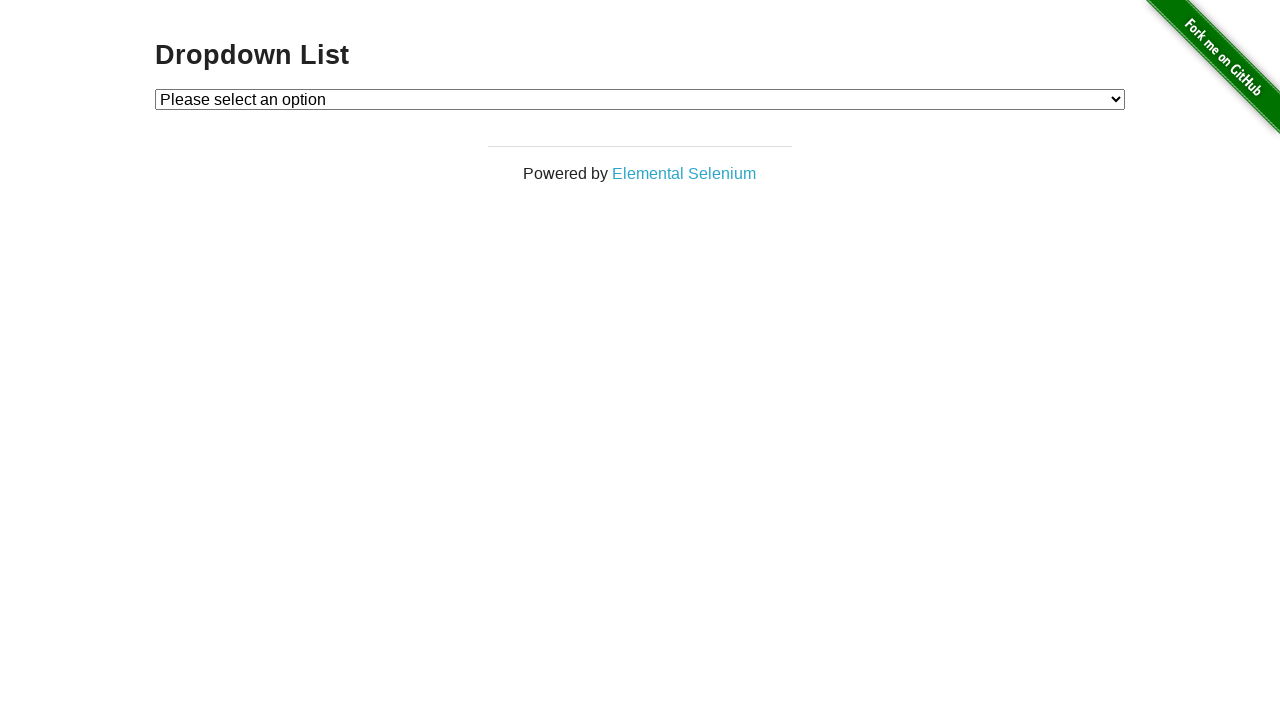

Selected dropdown option by index 1 on #dropdown
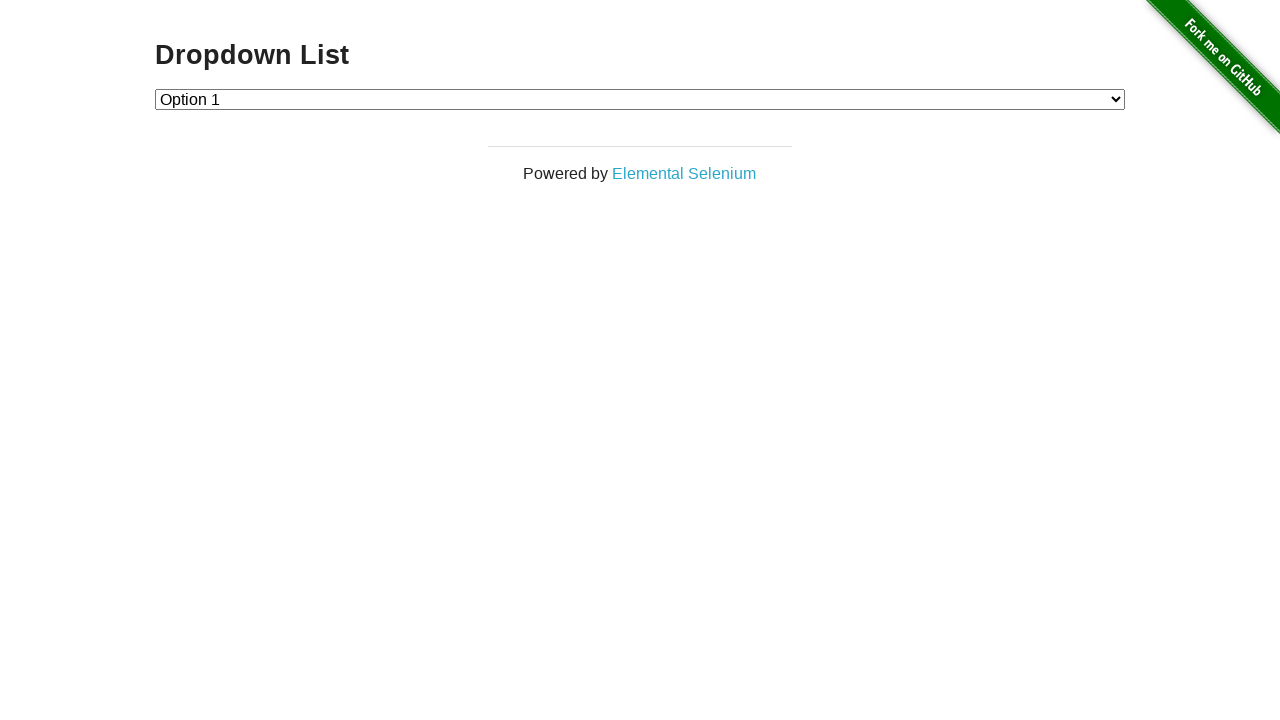

Selected dropdown option by value '2' on #dropdown
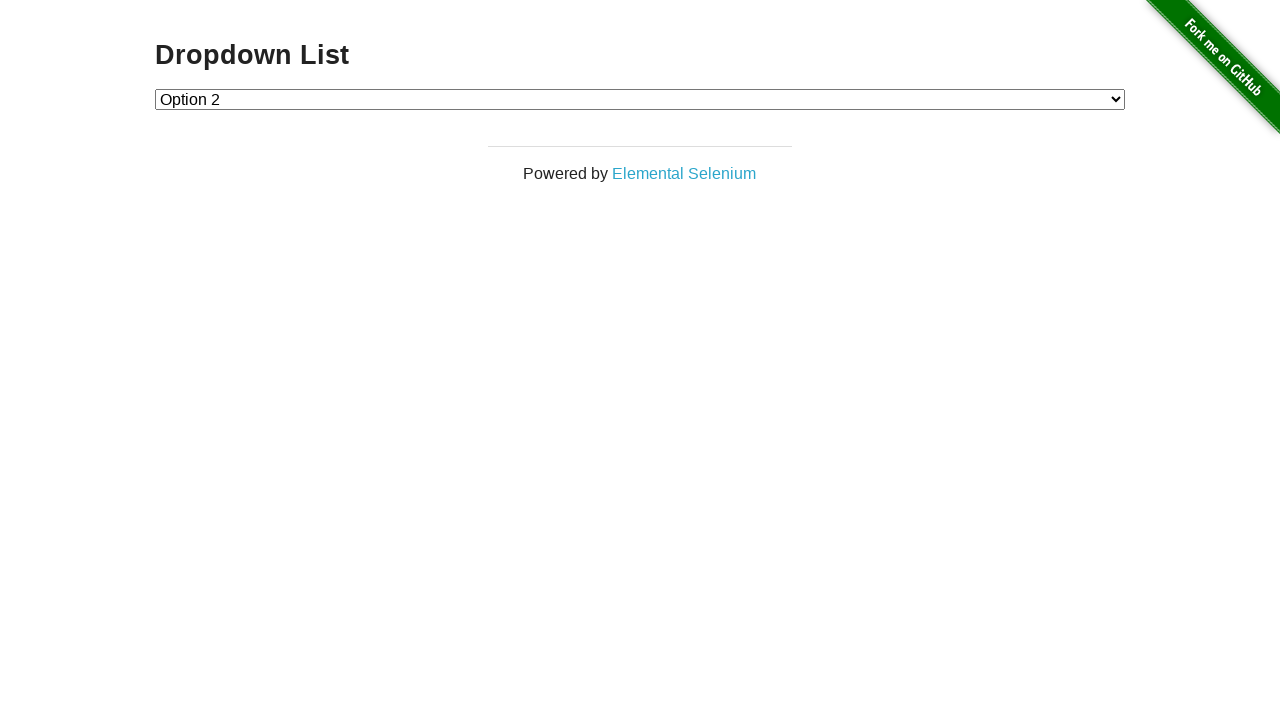

Selected dropdown option by label 'Option 1' on #dropdown
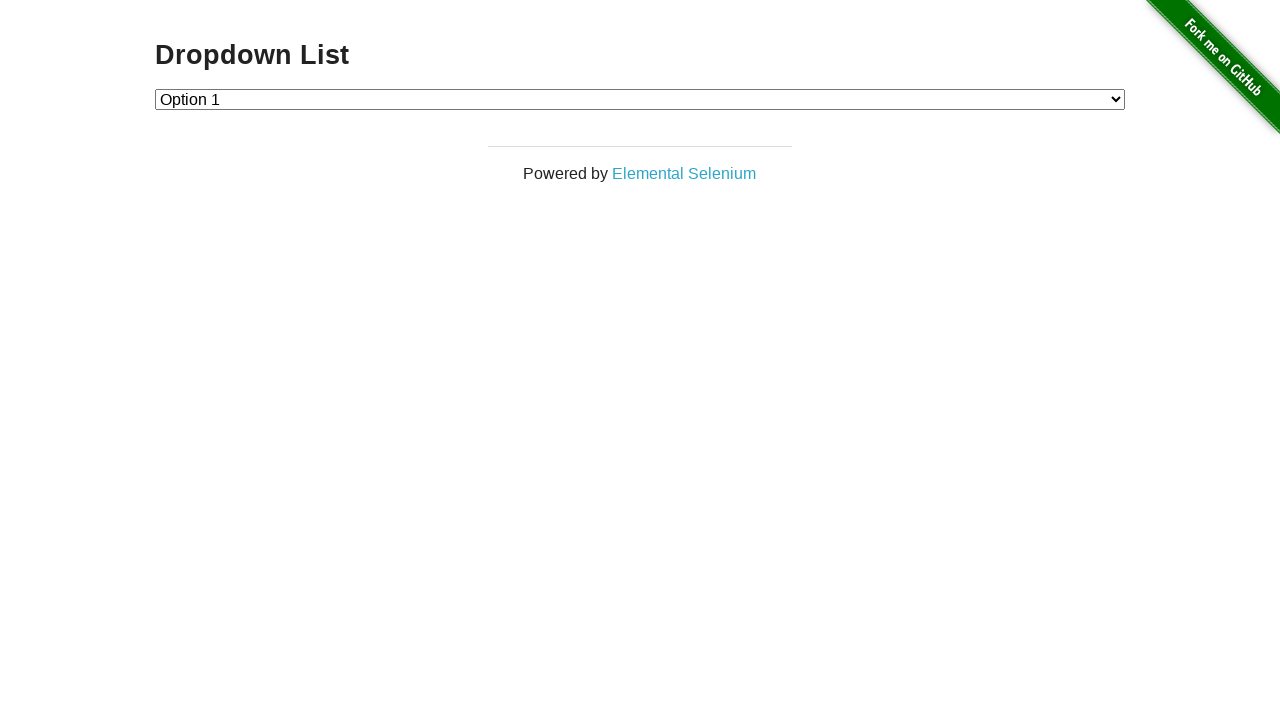

Retrieved all dropdown options
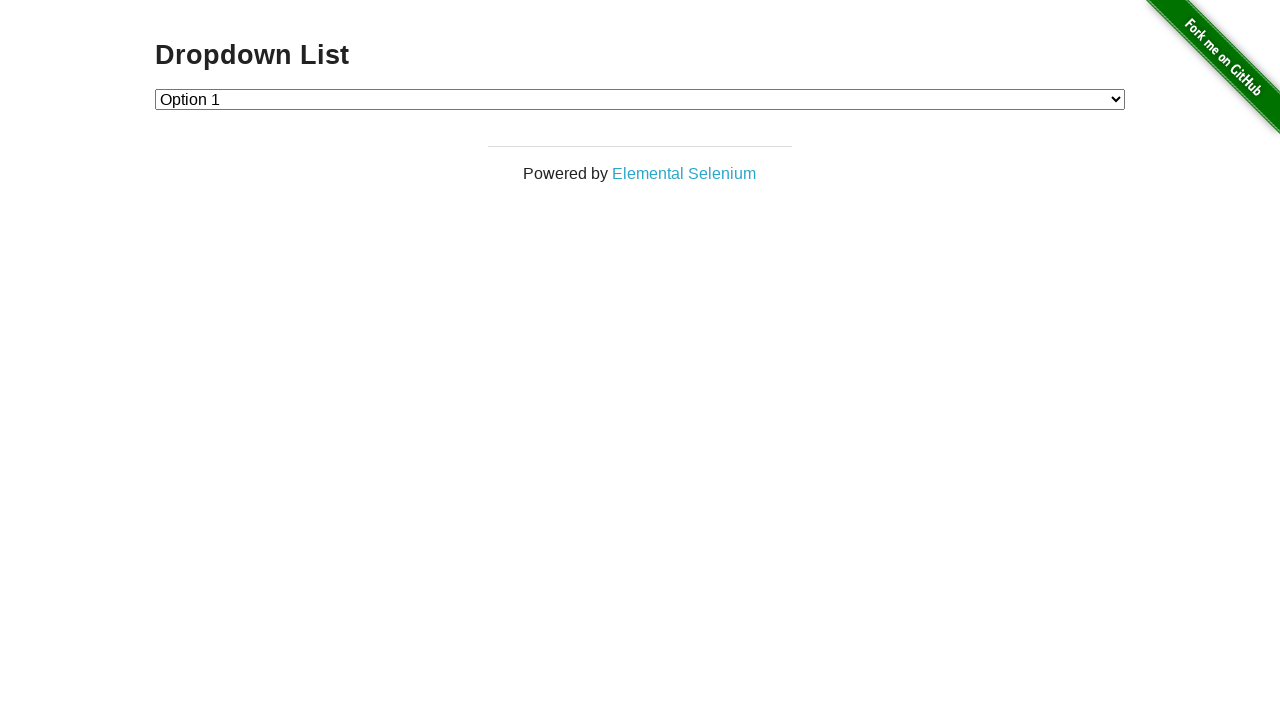

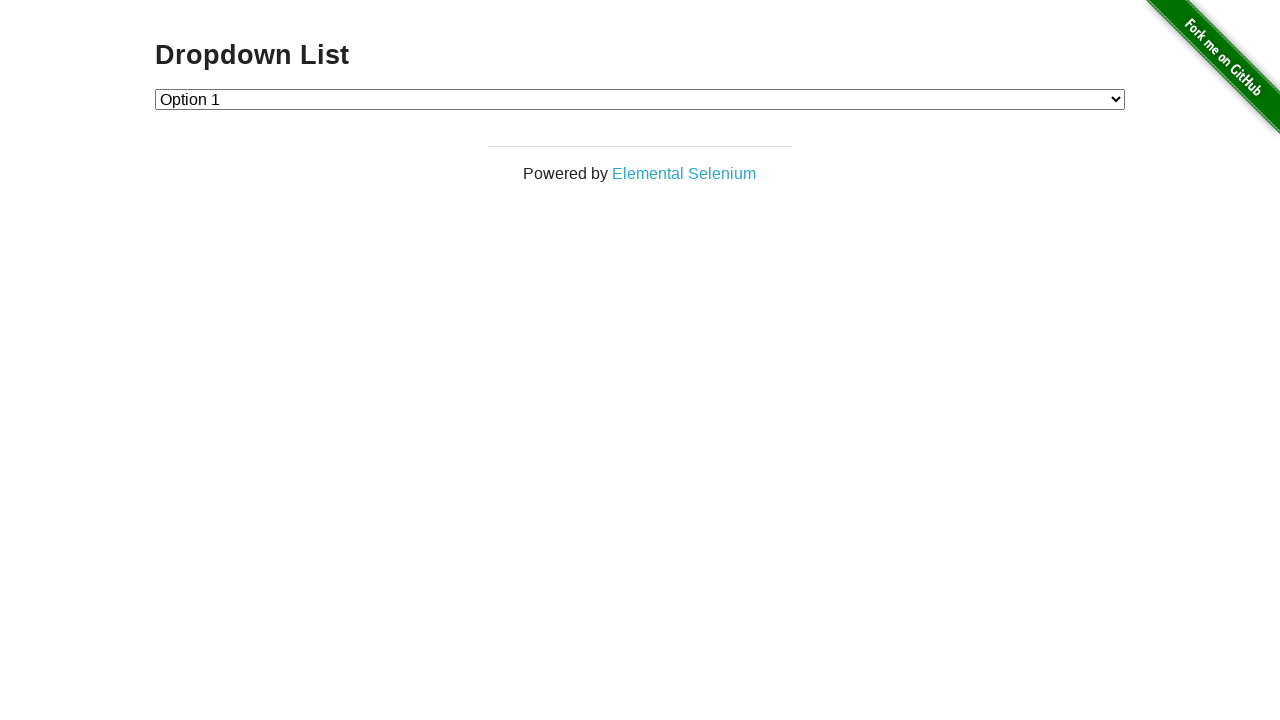